Tests drag and drop functionality using the drag and drop method to move an element to a target

Starting URL: https://jqueryui.com/droppable/

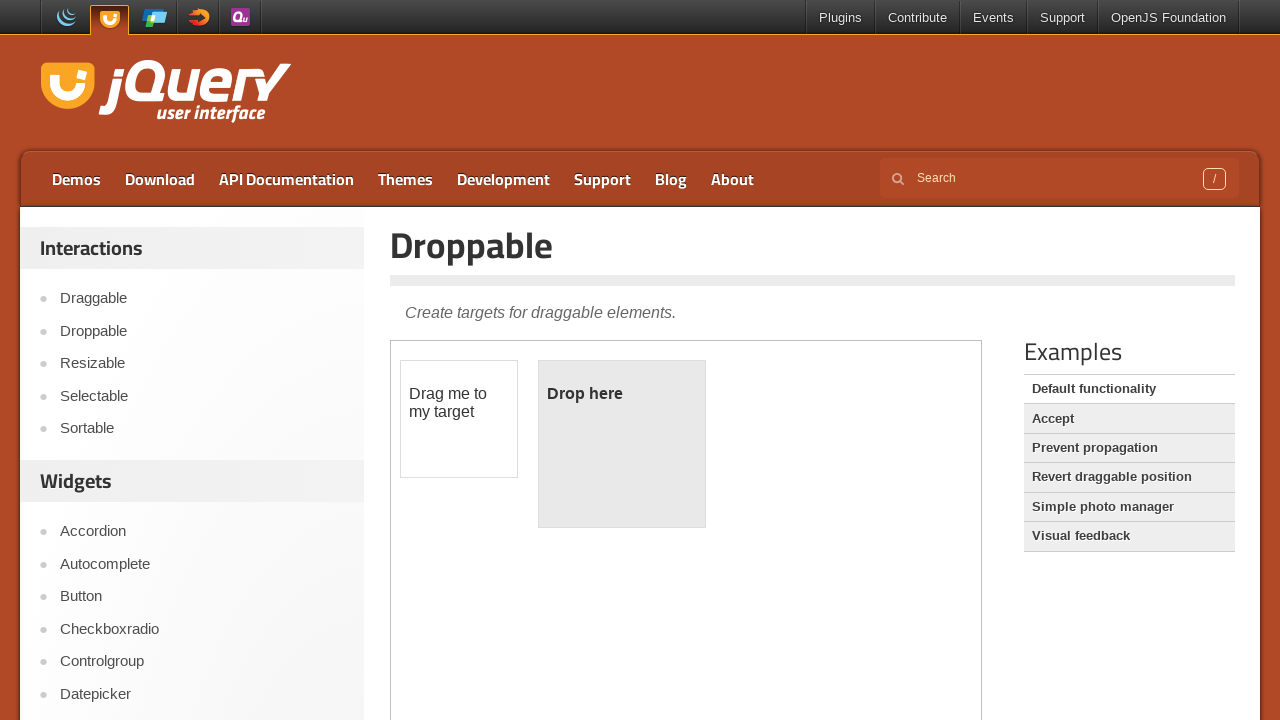

Located the iframe containing draggable elements
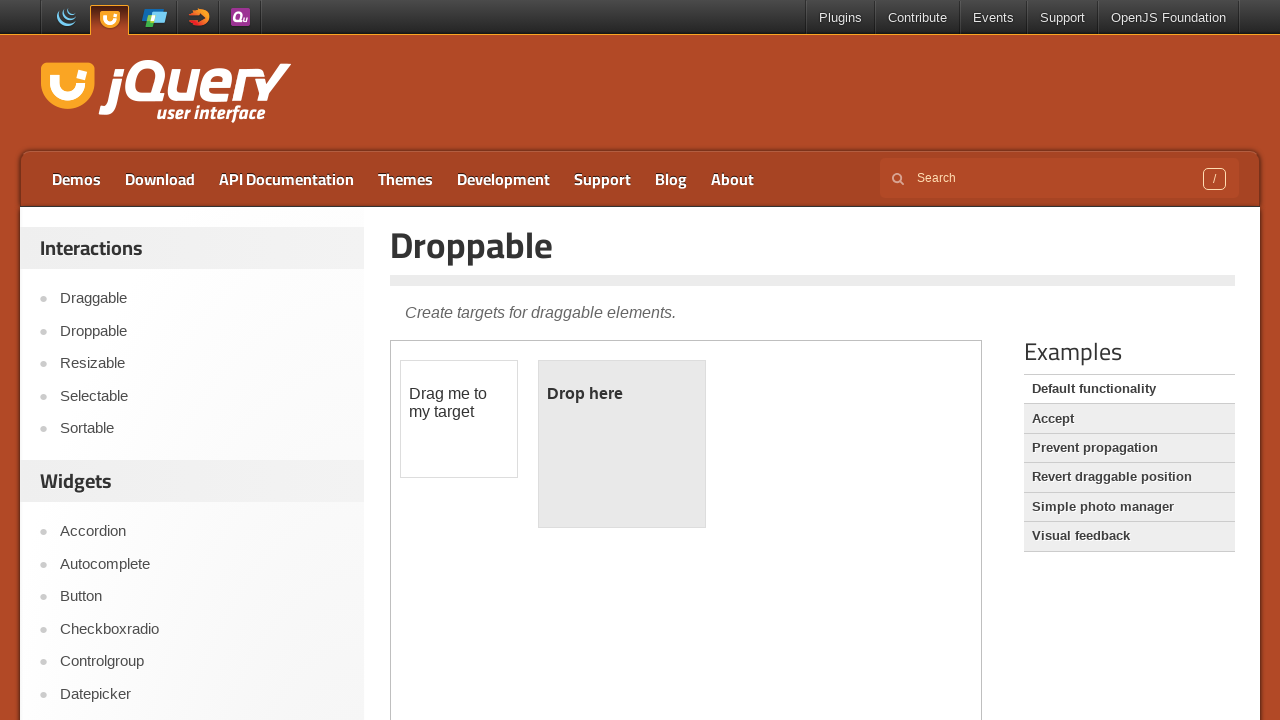

Located the draggable element
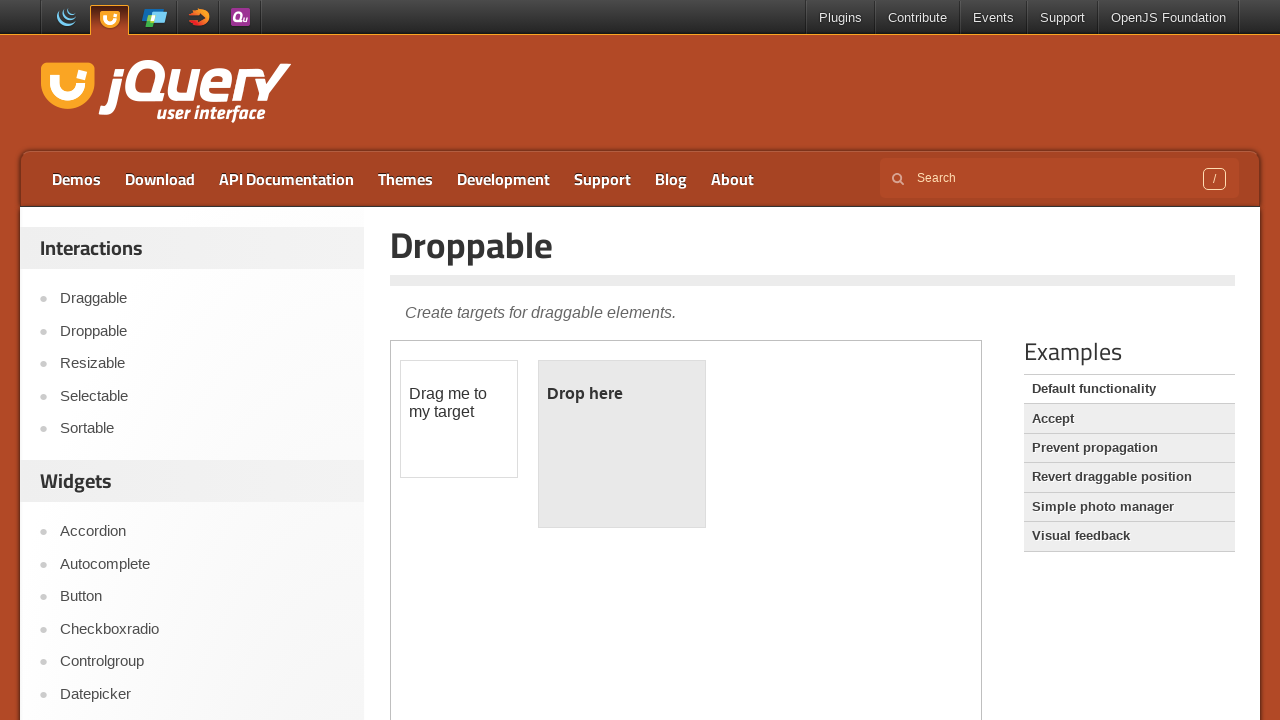

Located the droppable target element
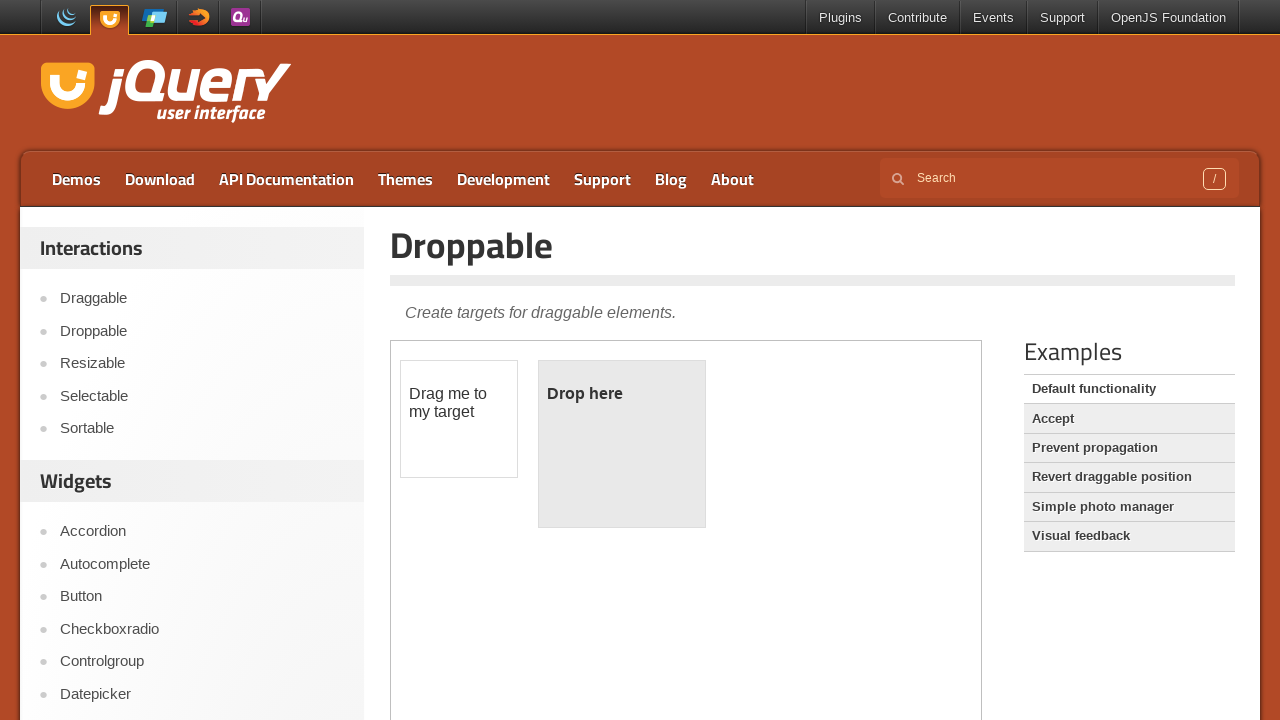

Dragged and dropped the element onto the target at (622, 444)
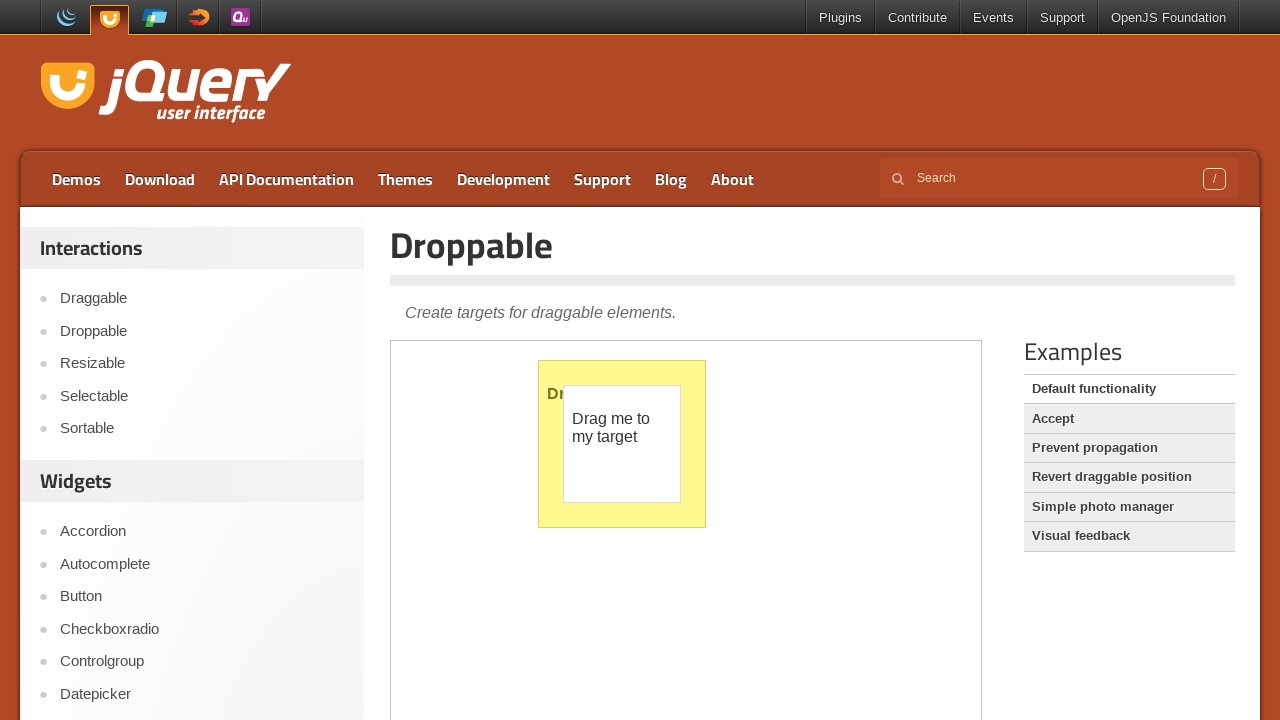

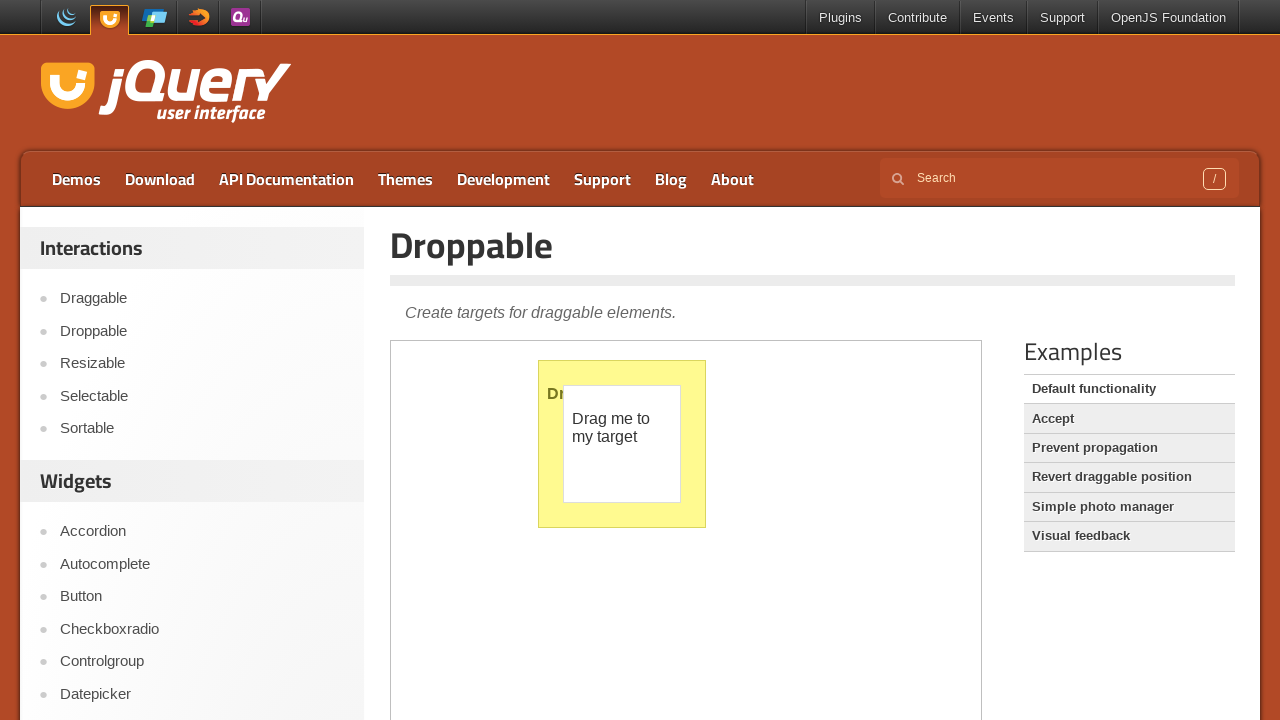